Validates form validation behavior by testing city, state, zip, and terms fields, checking error messages appear correctly when fields are empty or invalid.

Starting URL: https://play1.automationcamp.ir/forms.html

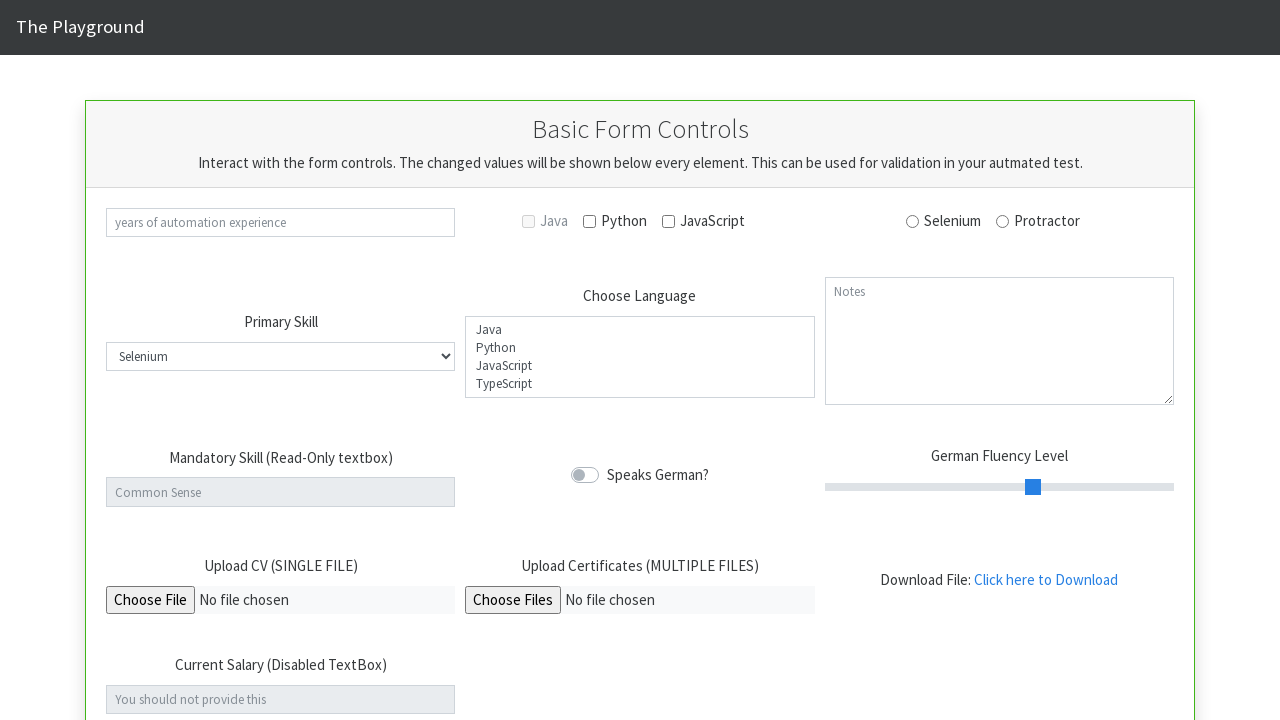

Navigated to forms validation page
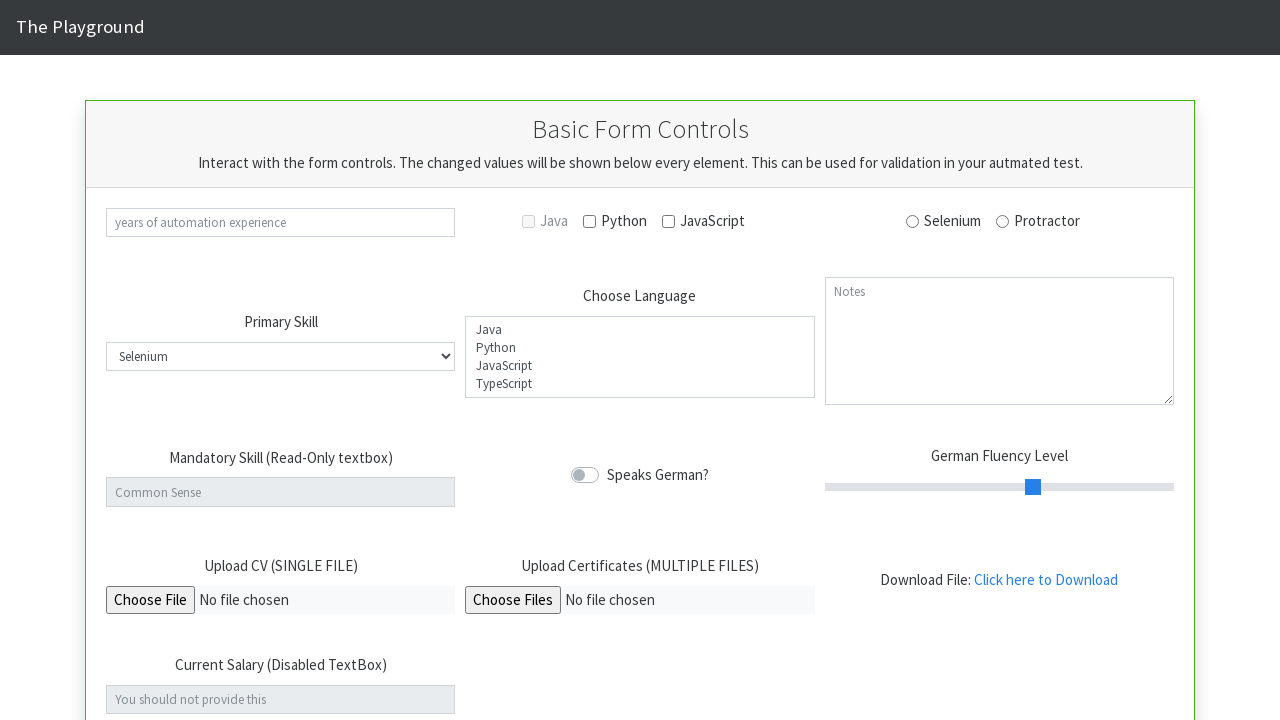

Filled city field with 'Dublin' on #validationCustom03
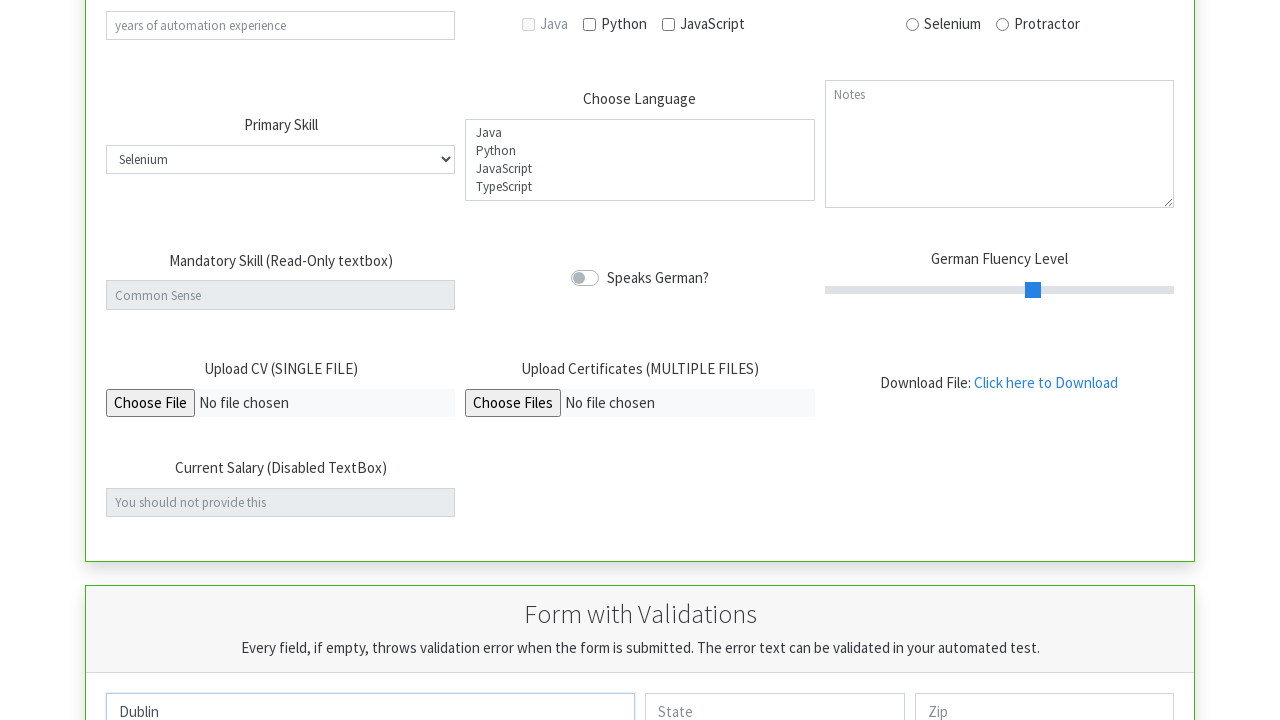

Filled state field with 'Leinster' on #validationCustom04
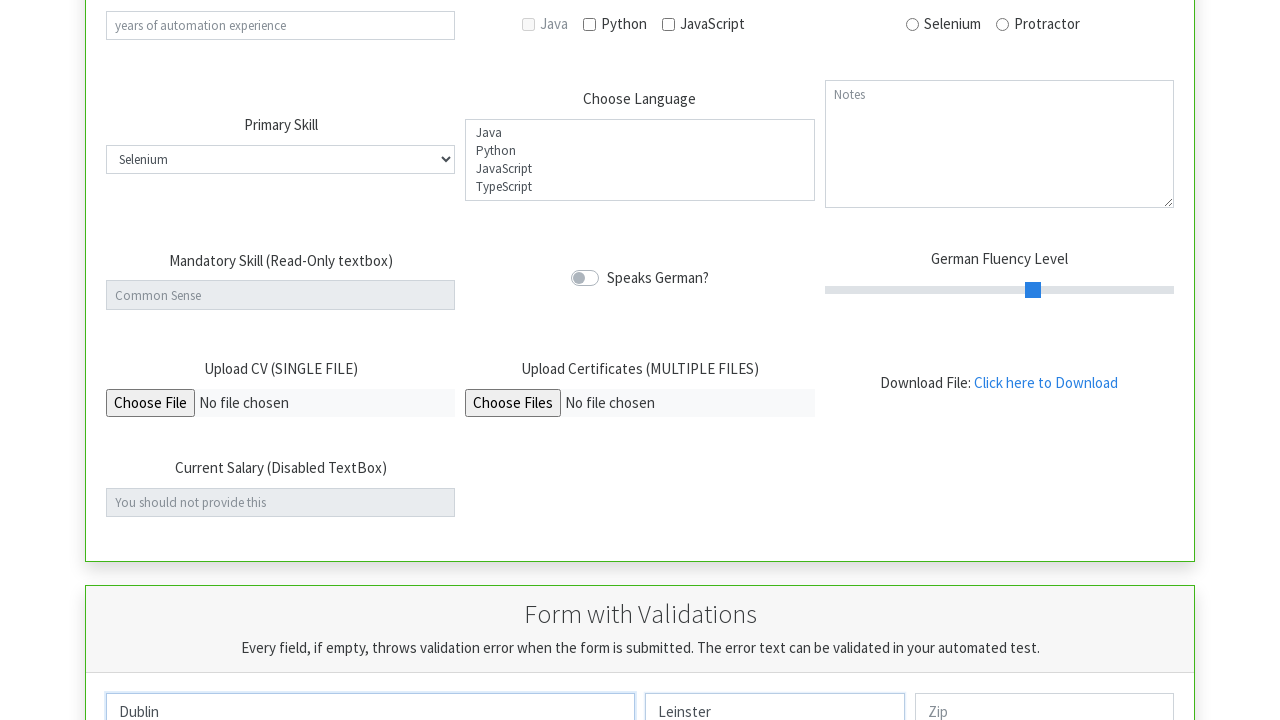

Clicked submit button to trigger validation at (640, 360) on button:has-text('Submit')
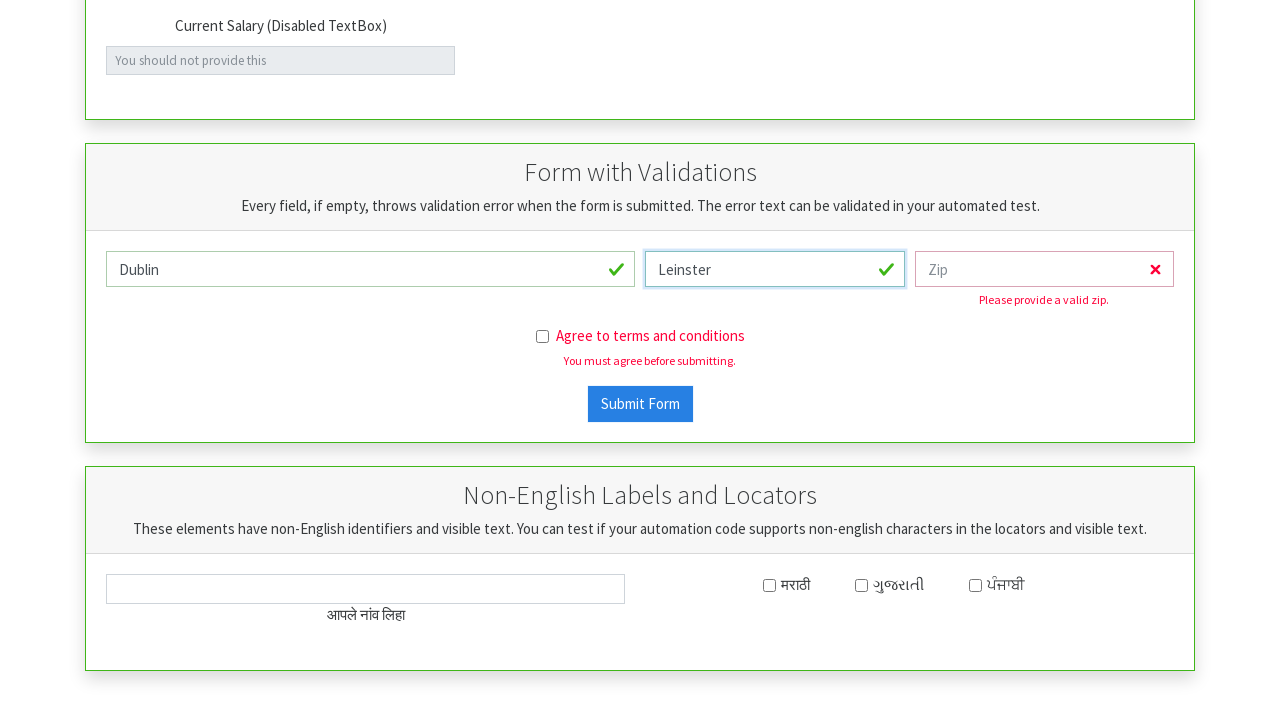

Verified zip validation error message is visible
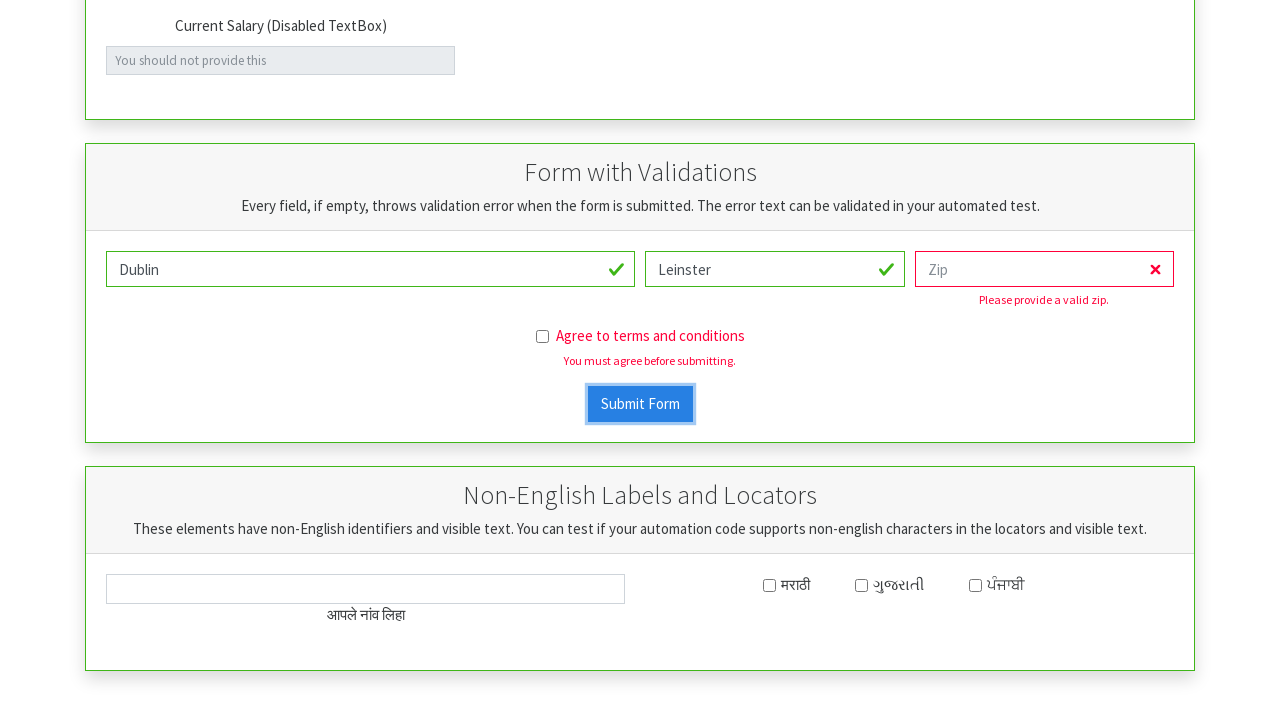

Verified terms agreement validation error message is visible
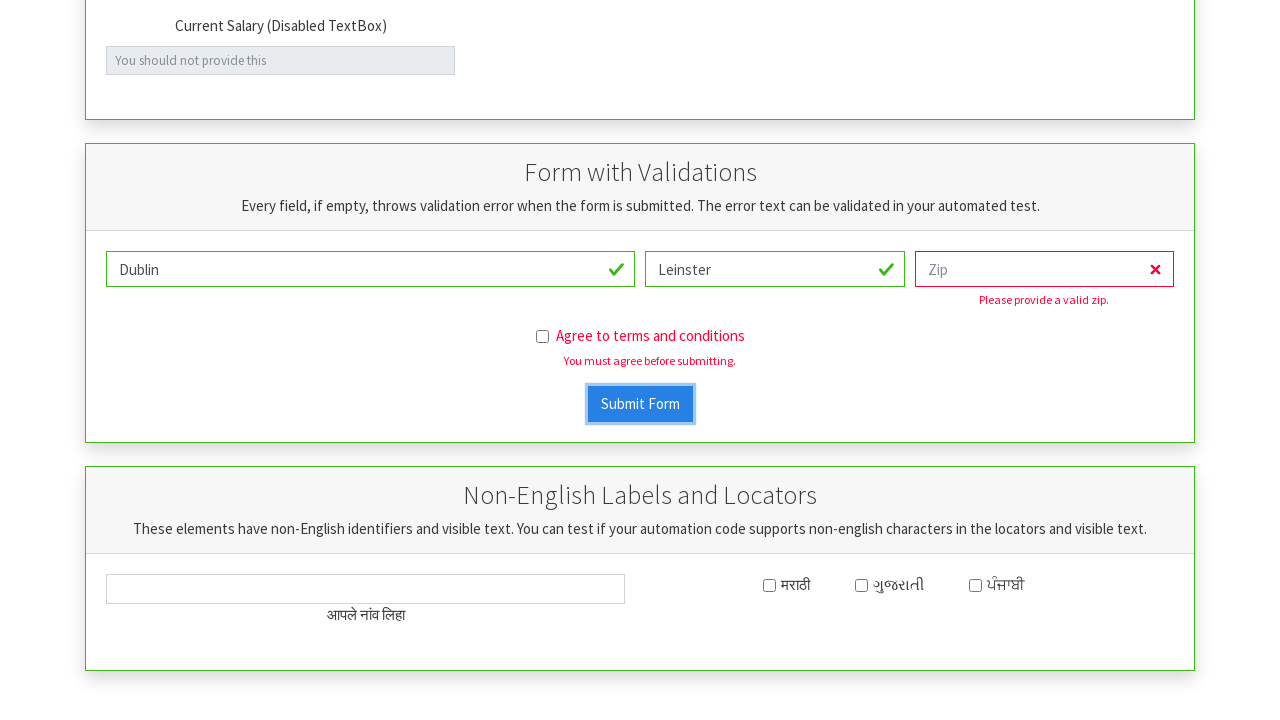

Cleared city field on #validationCustom03
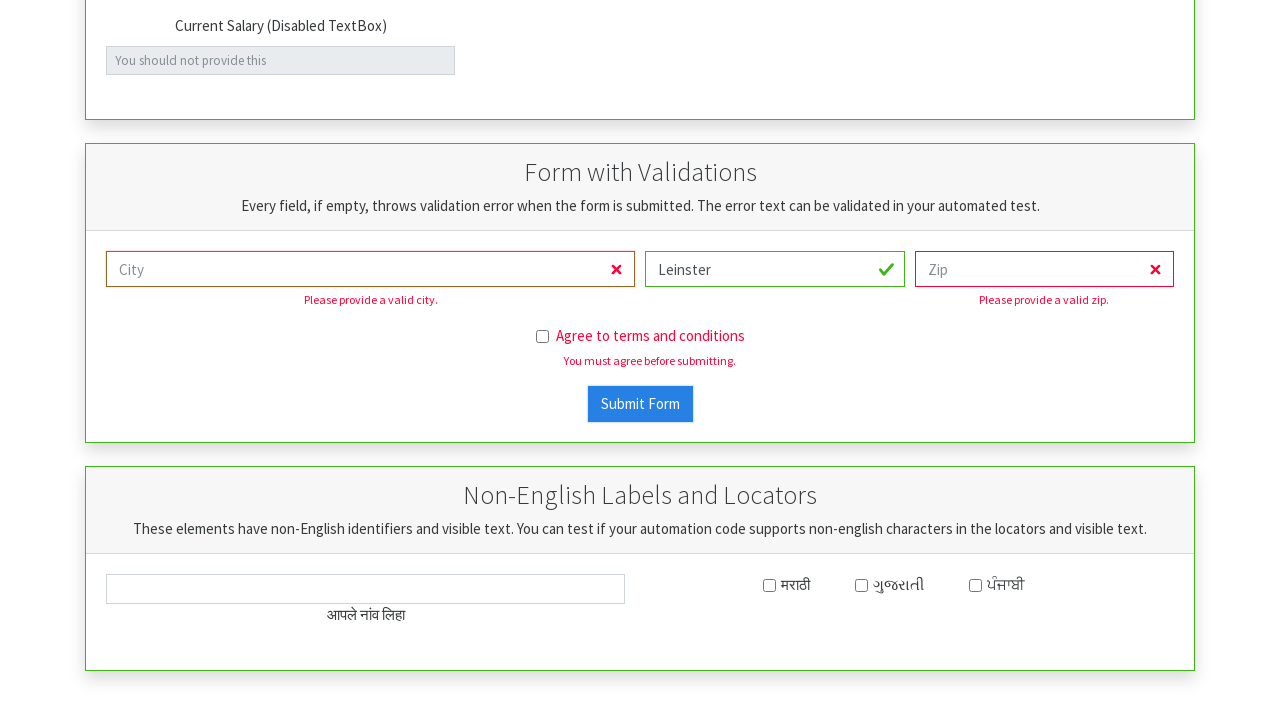

Cleared state field on #validationCustom04
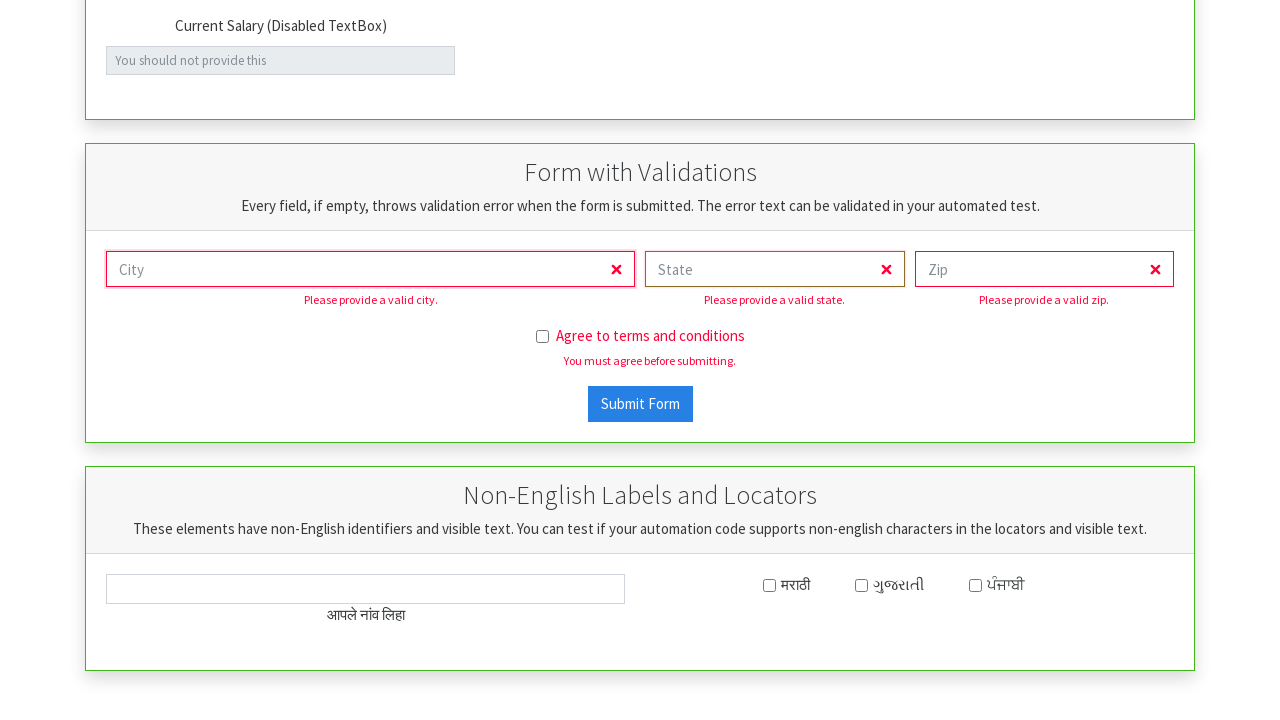

Clicked submit button to trigger validation again with empty fields at (640, 404) on button:has-text('Submit')
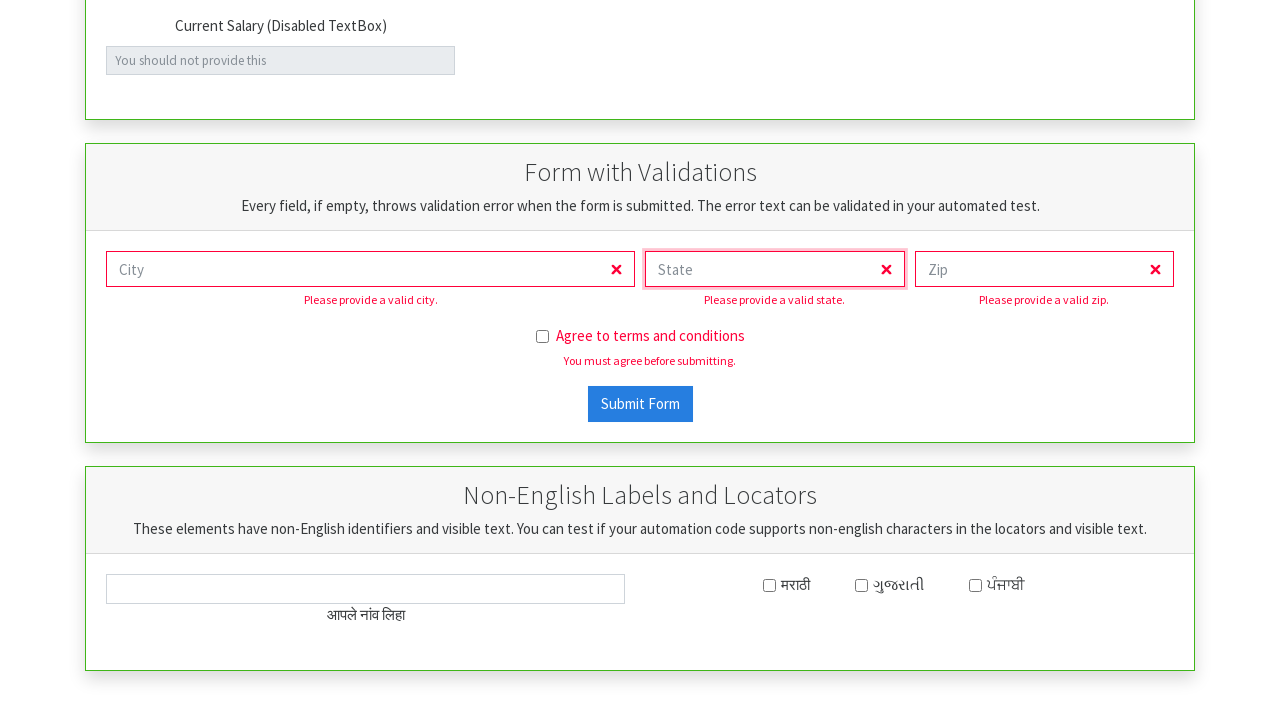

Verified city validation error message is visible
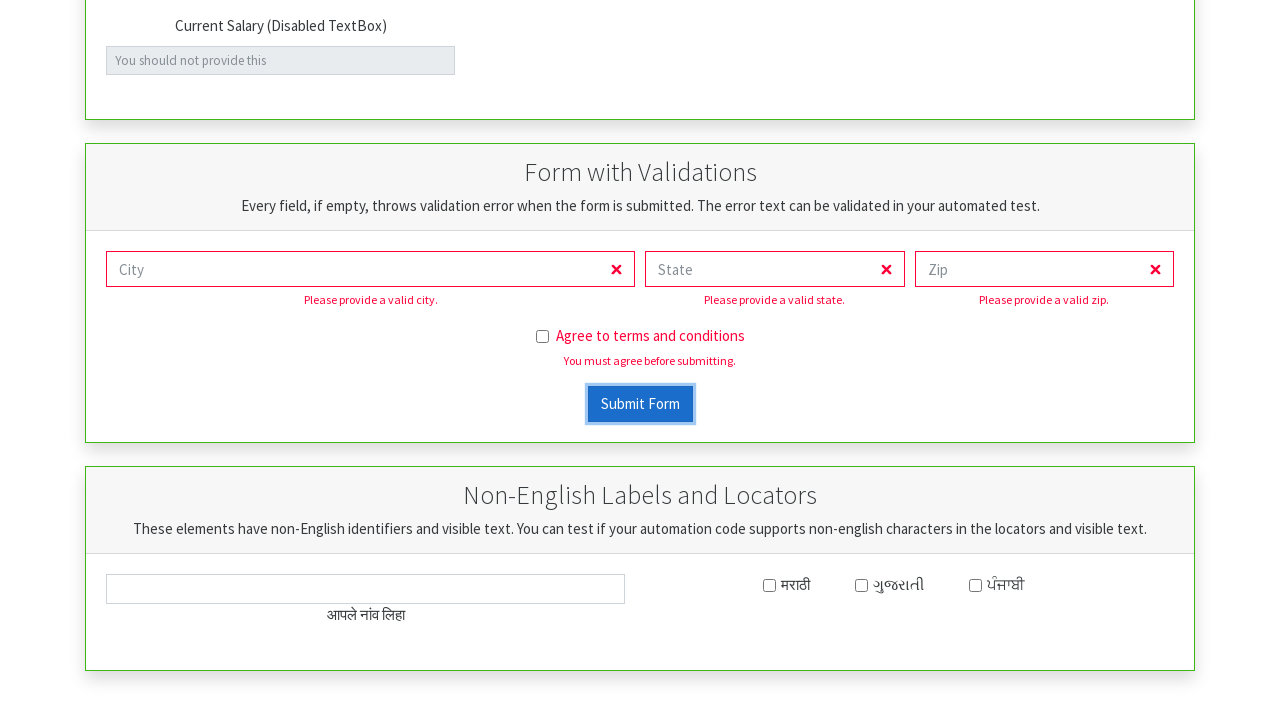

Verified state validation error message is visible
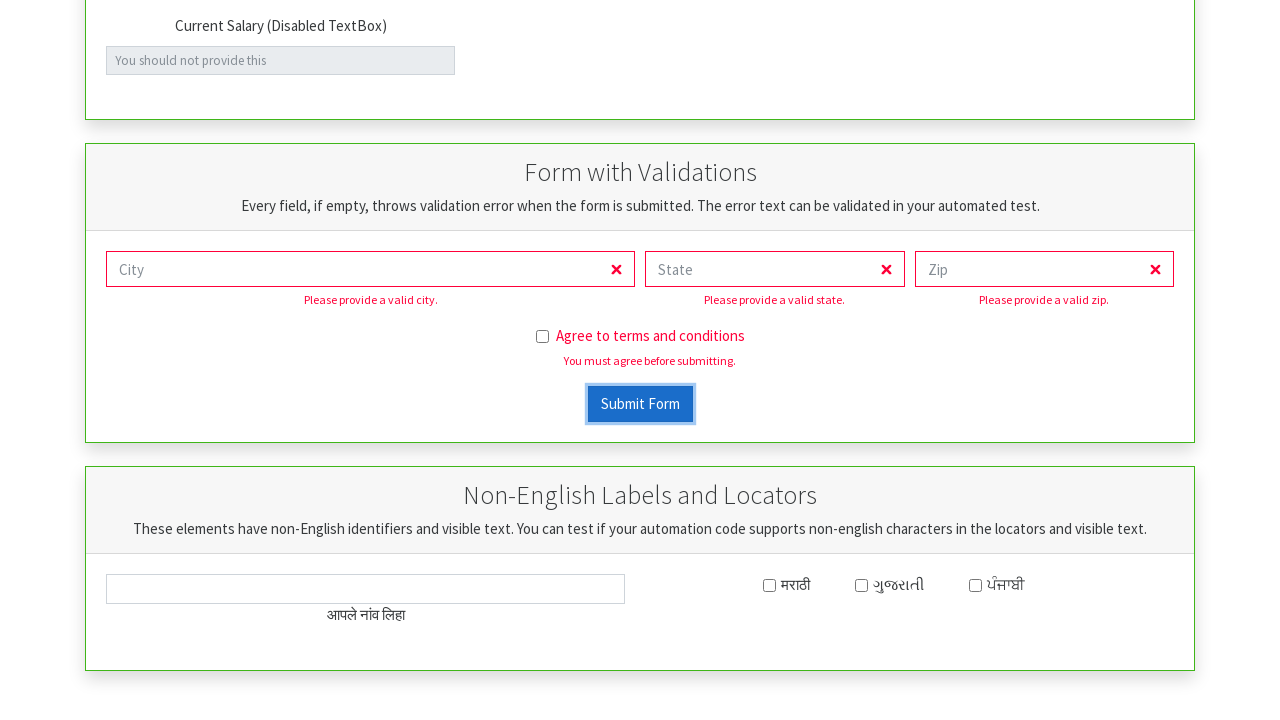

Verified zip validation error message is visible
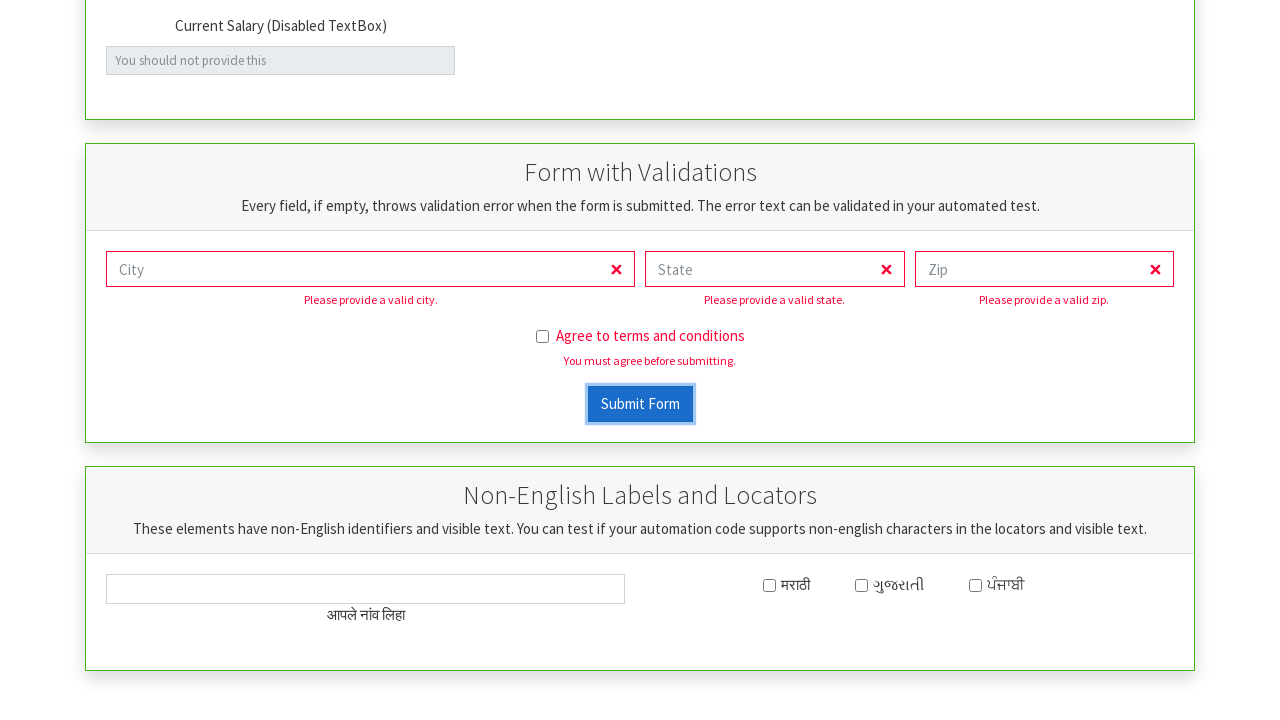

Verified terms agreement validation error message is visible
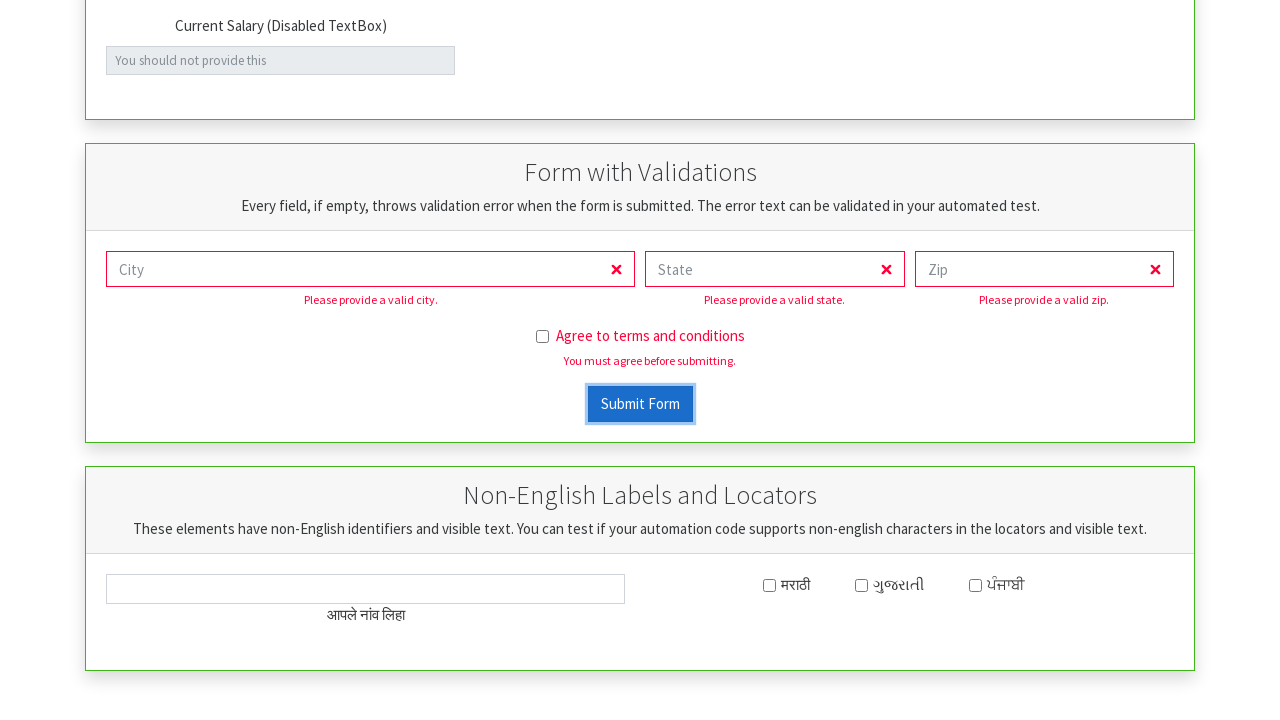

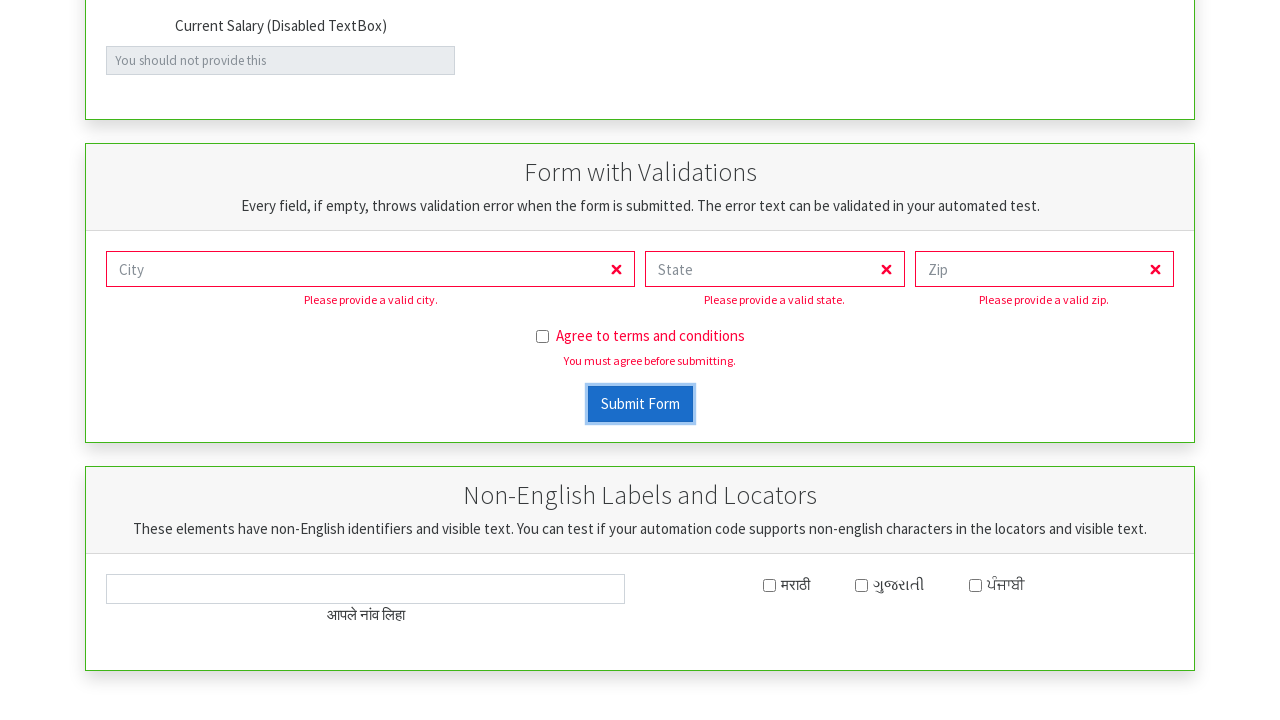